Tests table data verification by iterating through table rows to find a course containing "Python" and verifying its price is "25"

Starting URL: https://rahulshettyacademy.com/AutomationPractice/

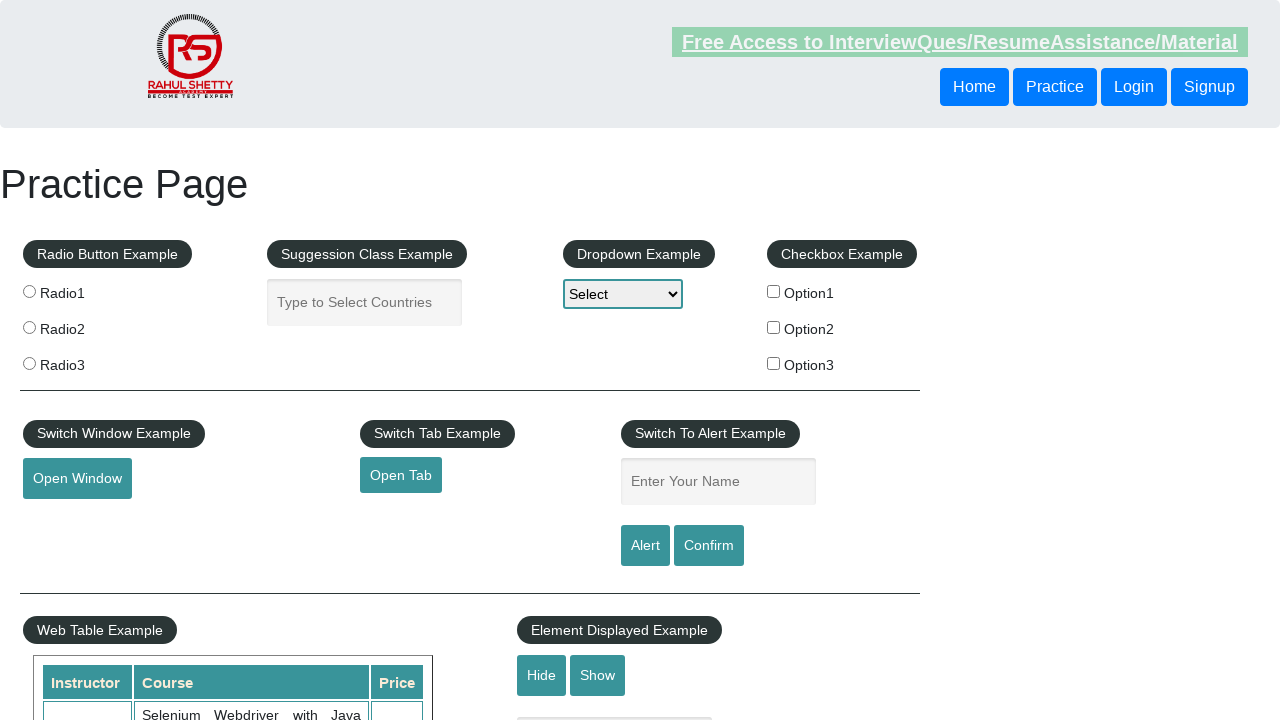

Waited for table to load - second column cells visible
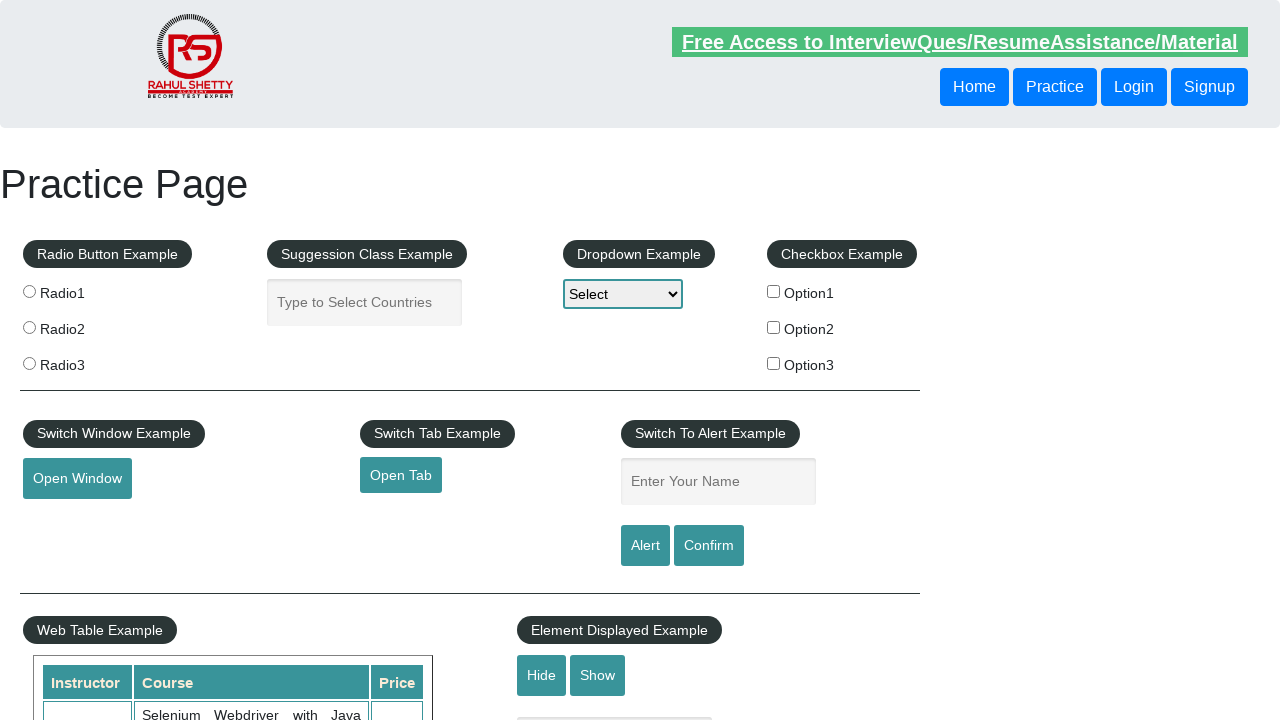

Retrieved all cells from second column of table
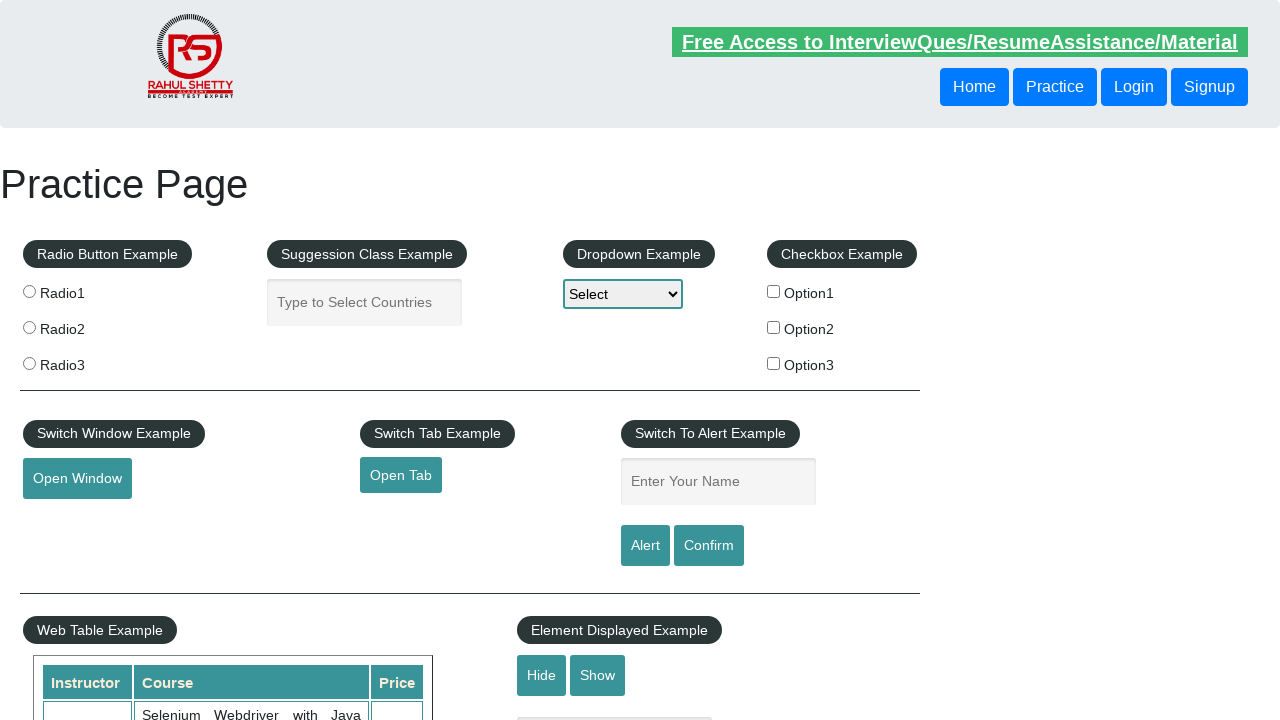

Extracted text content from cell 0: 'Selenium Webdriver with Java Basics + Advanced + Interview Guide'
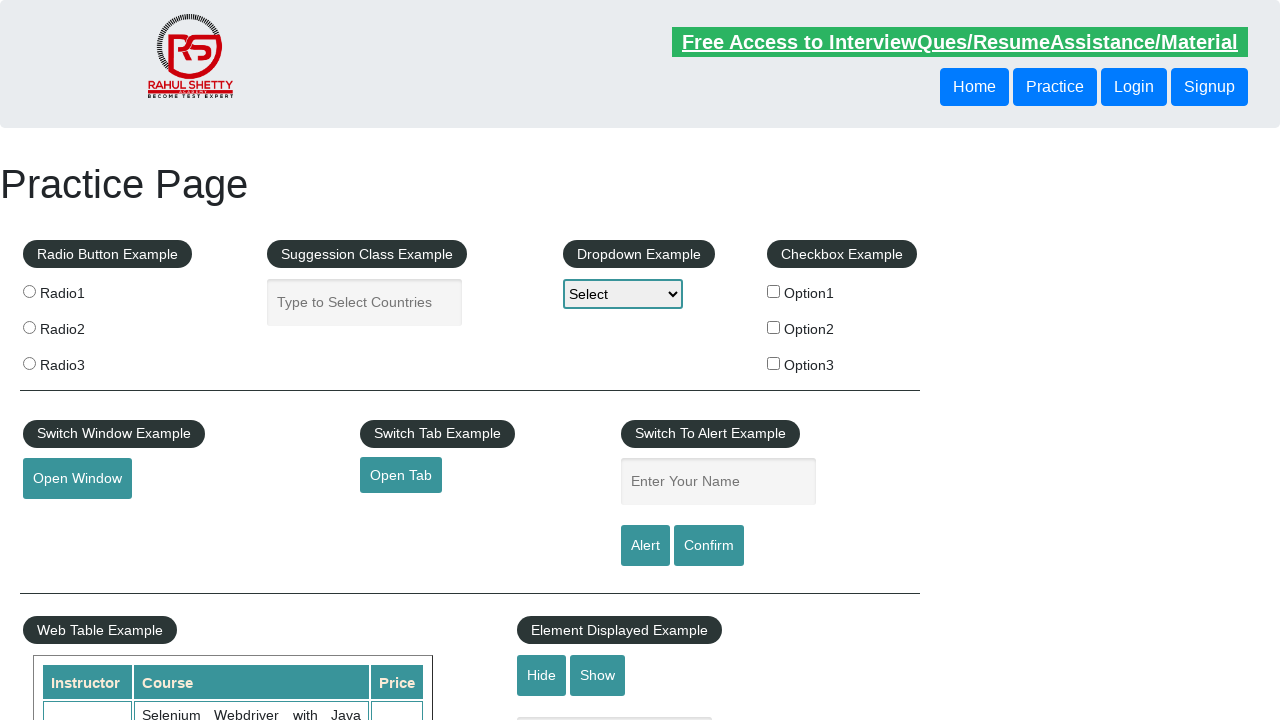

Extracted text content from cell 1: 'Learn SQL in Practical + Database Testing from Scratch'
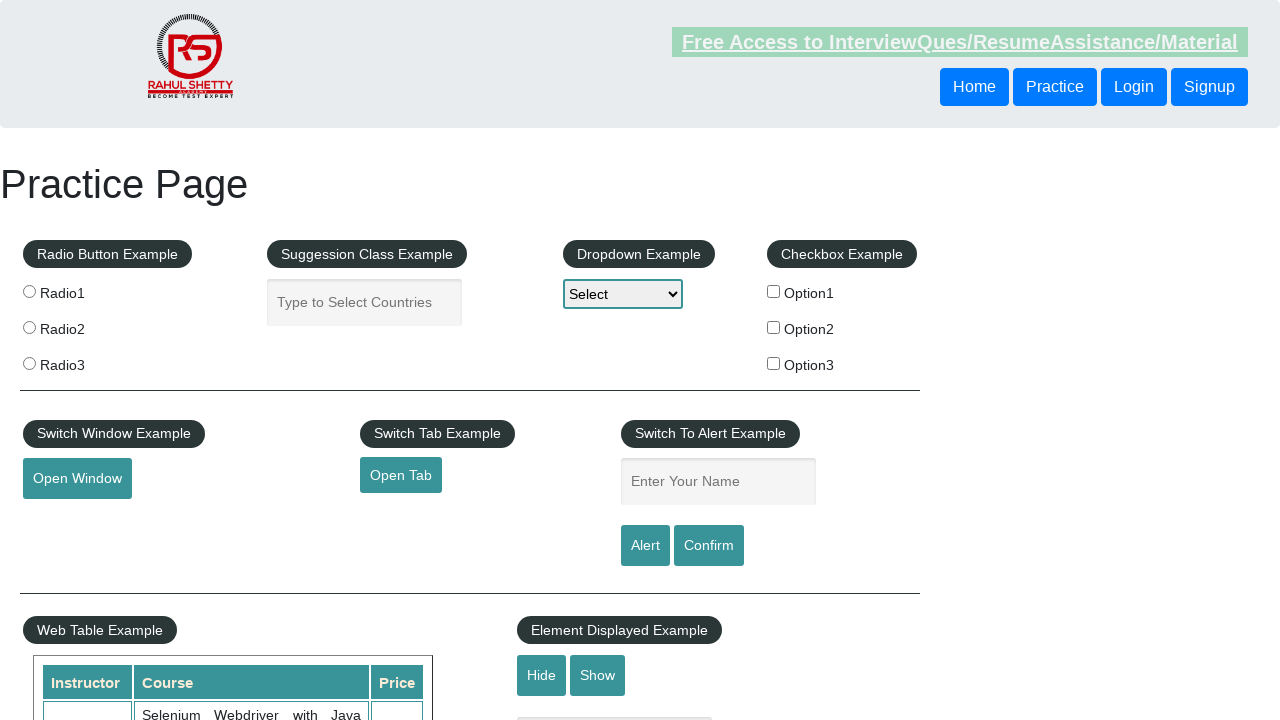

Extracted text content from cell 2: 'Appium (Selenium) - Mobile Automation Testing from Scratch'
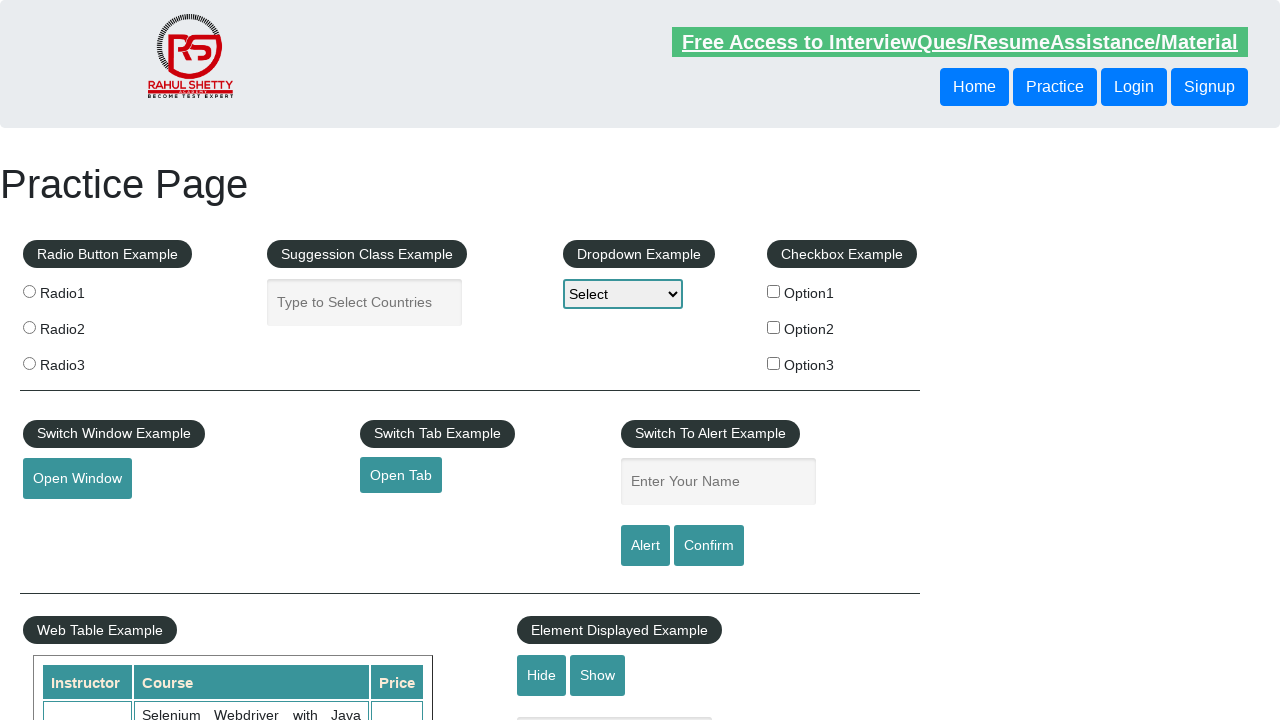

Extracted text content from cell 3: 'WebSecurity Testing for Beginners-QA knowledge to next level'
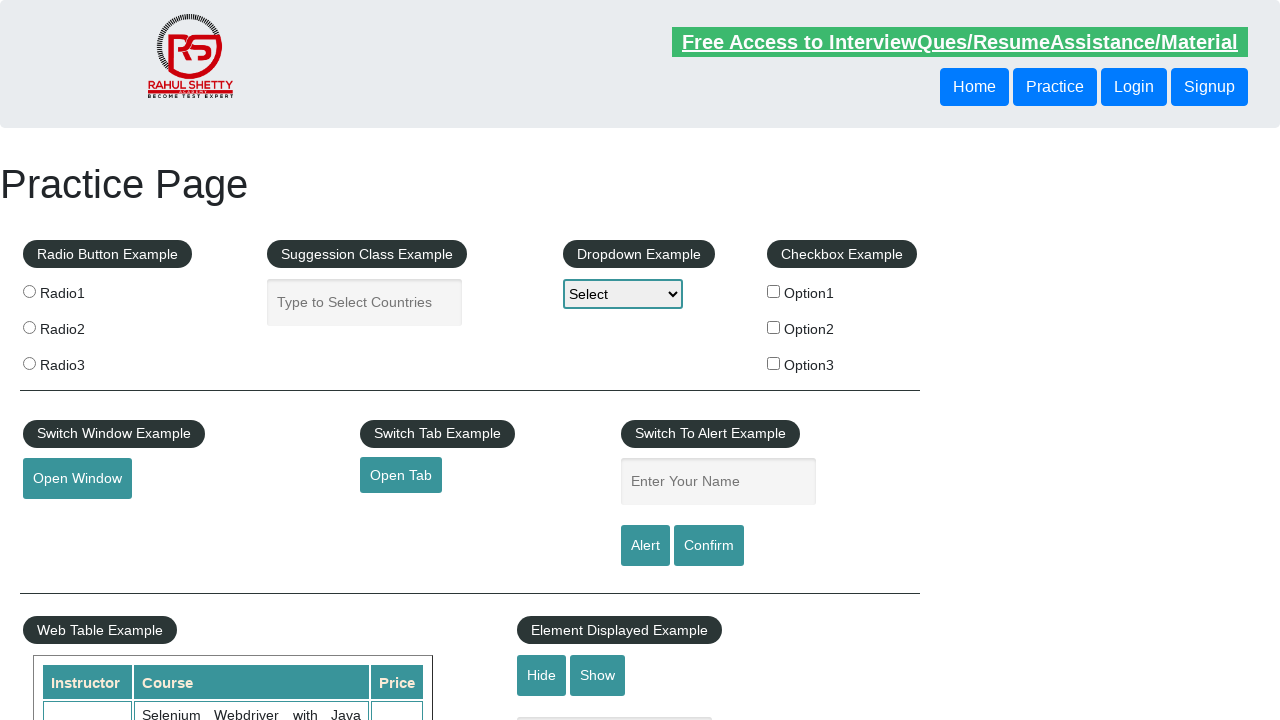

Extracted text content from cell 4: 'Learn JMETER from Scratch - (Performance + Load) Testing Tool'
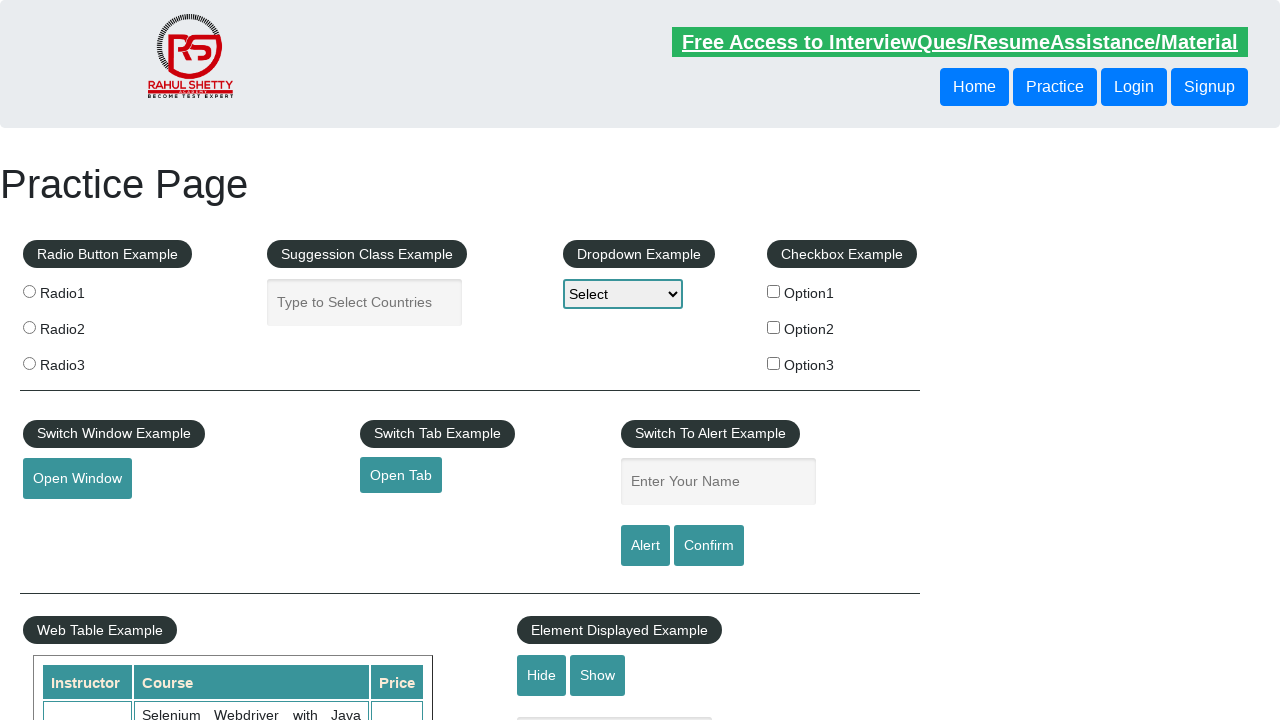

Extracted text content from cell 5: 'WebServices / REST API Testing with SoapUI'
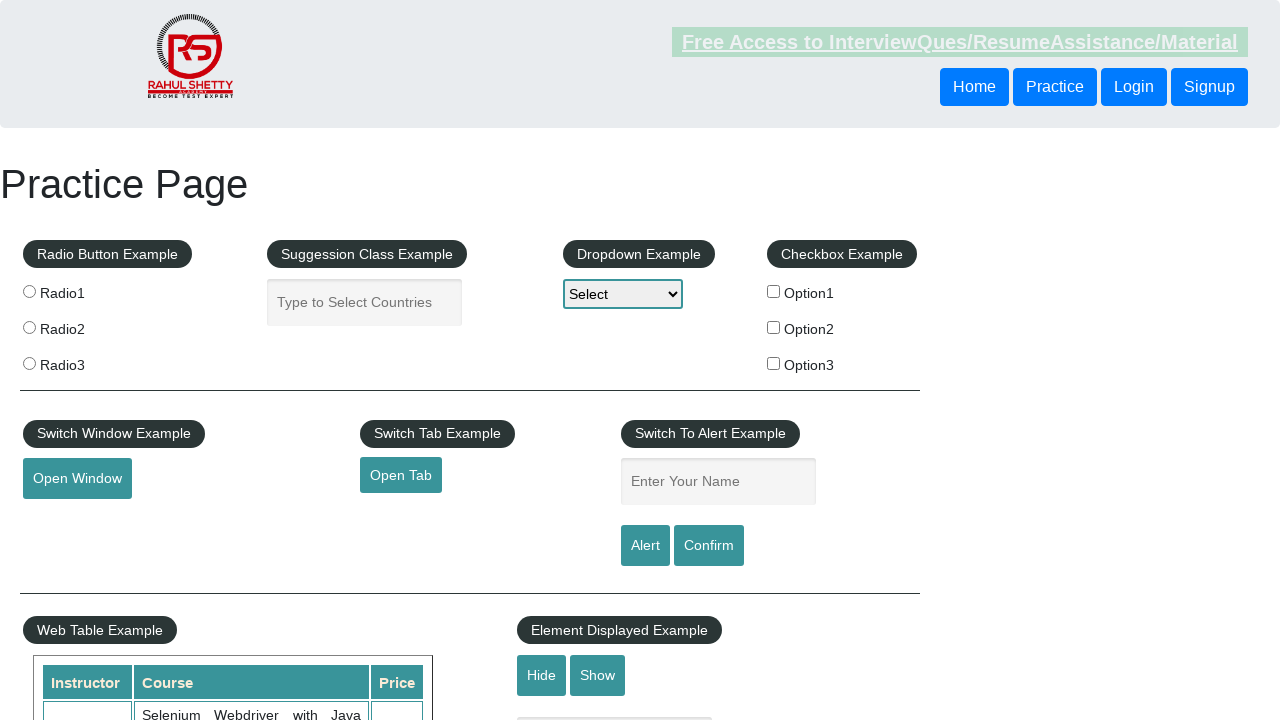

Extracted text content from cell 6: 'QA Expert Course :Software Testing + Bugzilla + SQL + Agile'
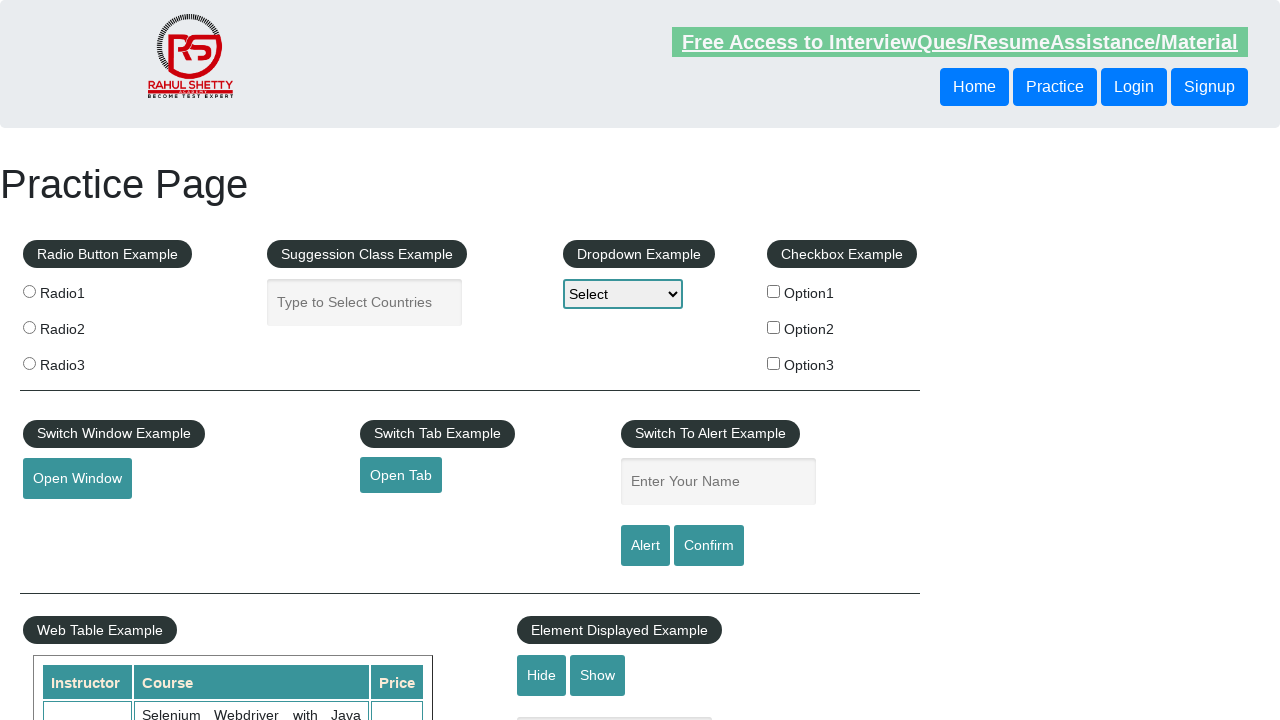

Extracted text content from cell 7: 'Master Selenium Automation in simple Python Language'
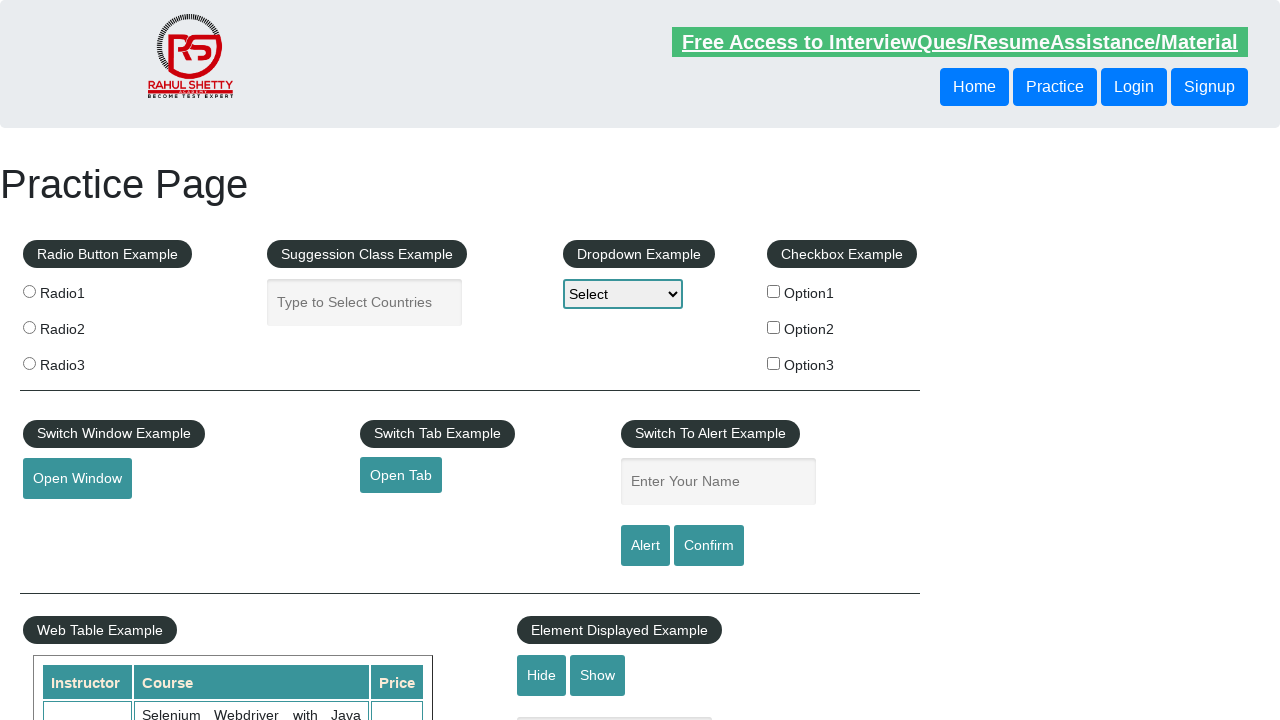

Found 'Python' in cell 7 - located price column (next sibling)
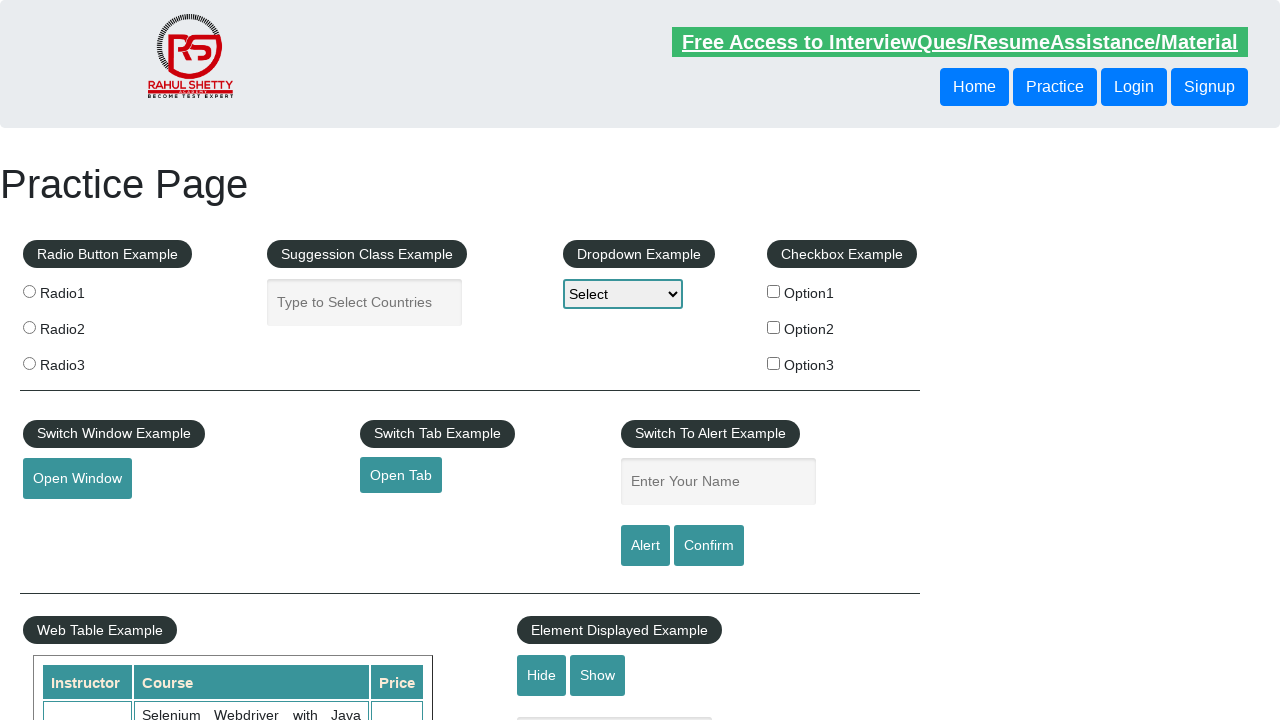

Retrieved price text: '25'
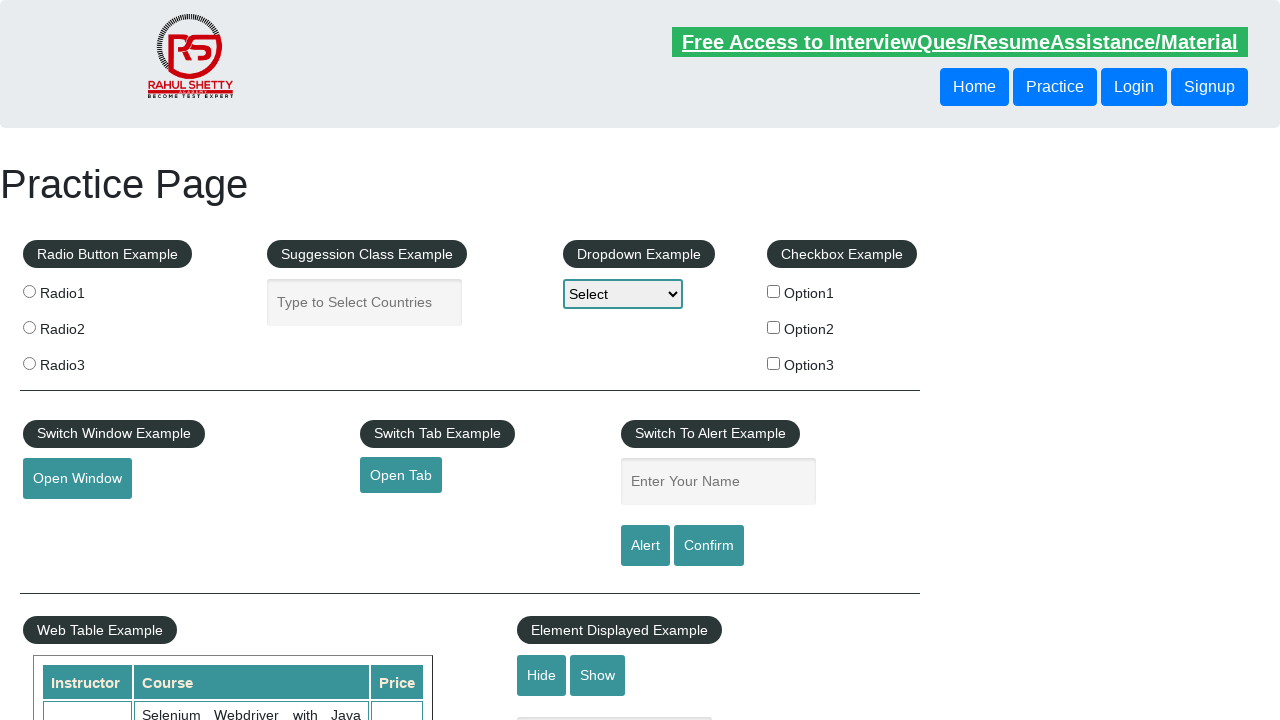

Verified Python course price is '25' - assertion passed
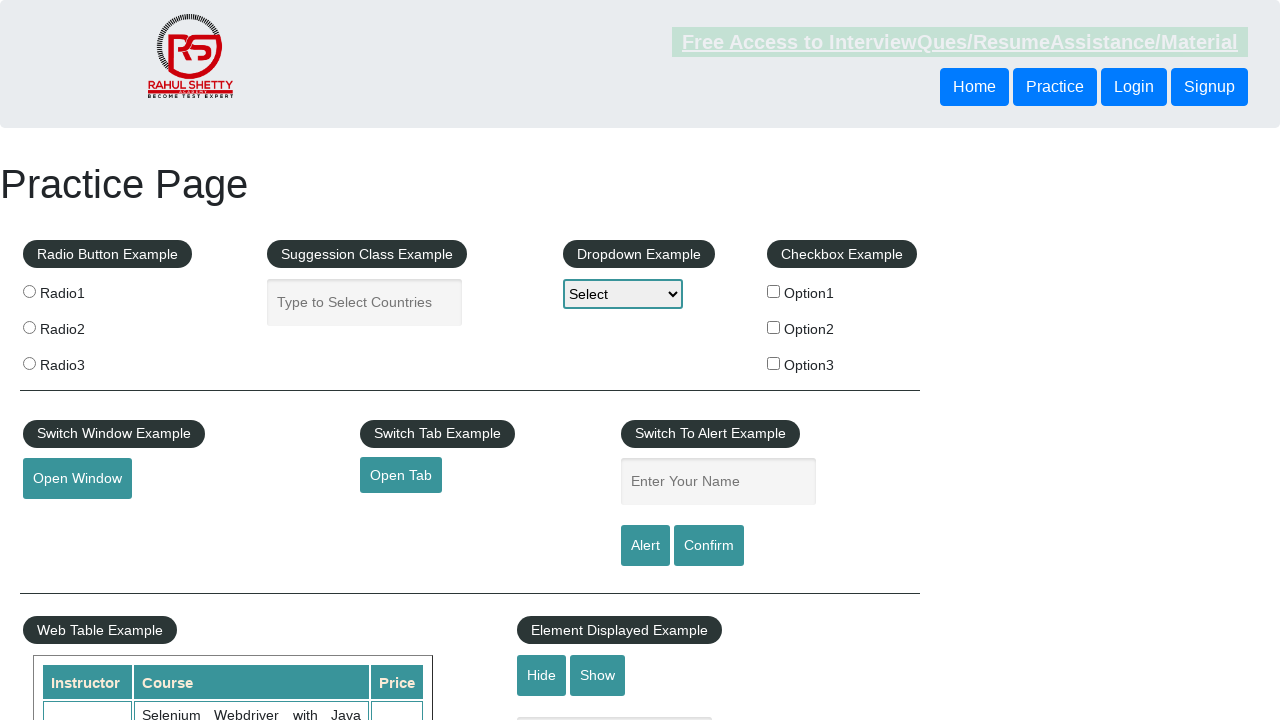

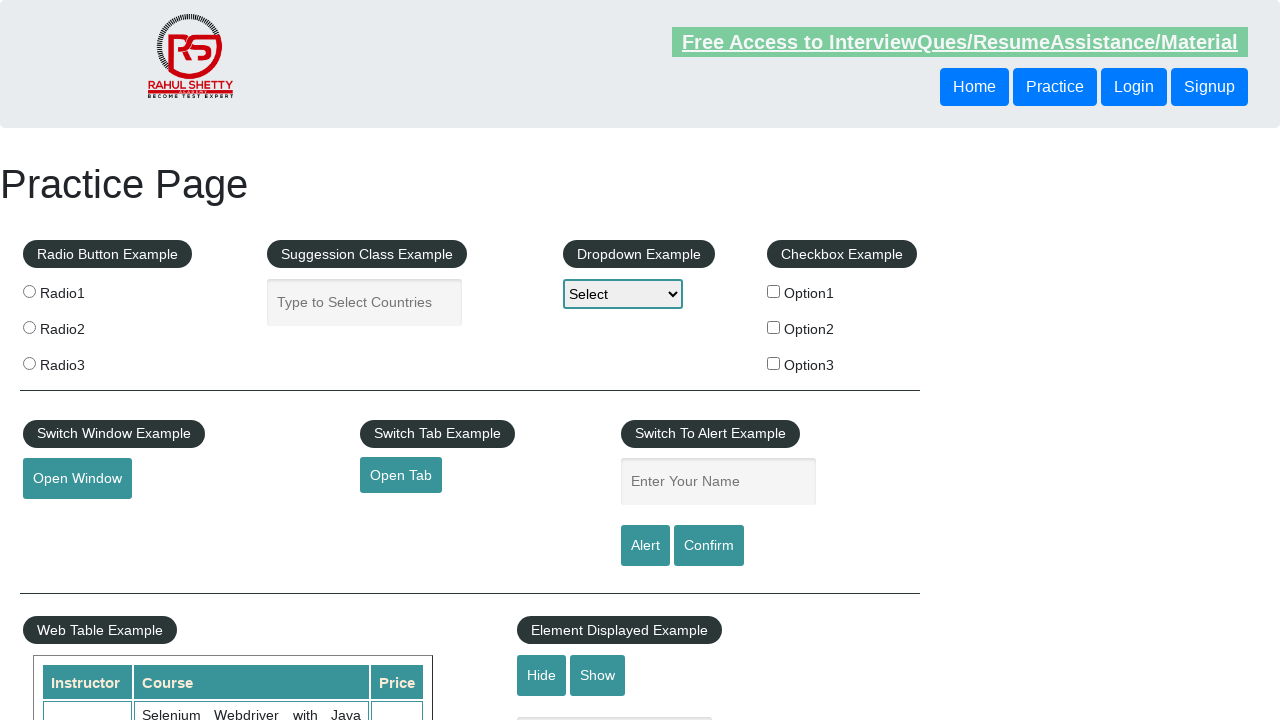